Automates filling out a job application form on the Sonar ATS (snar.jp) recruitment platform, including personal details, contact information, birth date, graduation status, and address.

Starting URL: https://dena.snar.jp/index.aspx

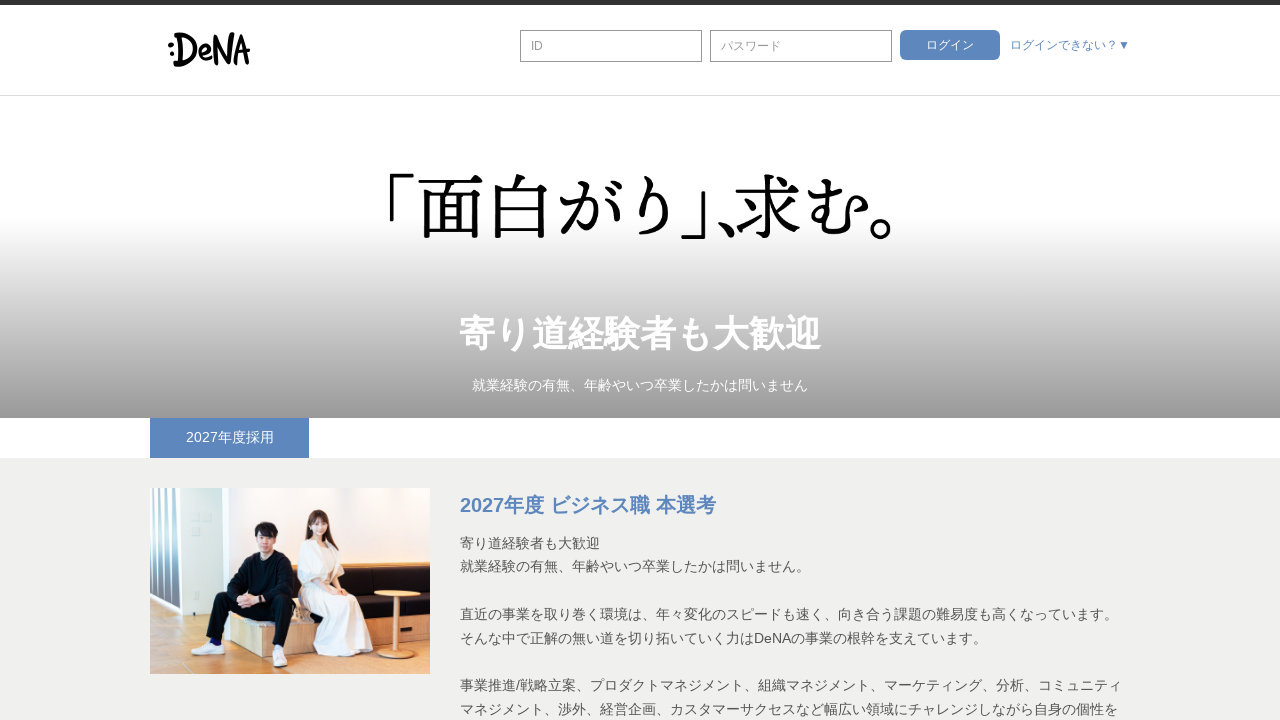

Clicked job type to apply at (1050, 360) on #rpt_GroupItem_lkb_Apply_0
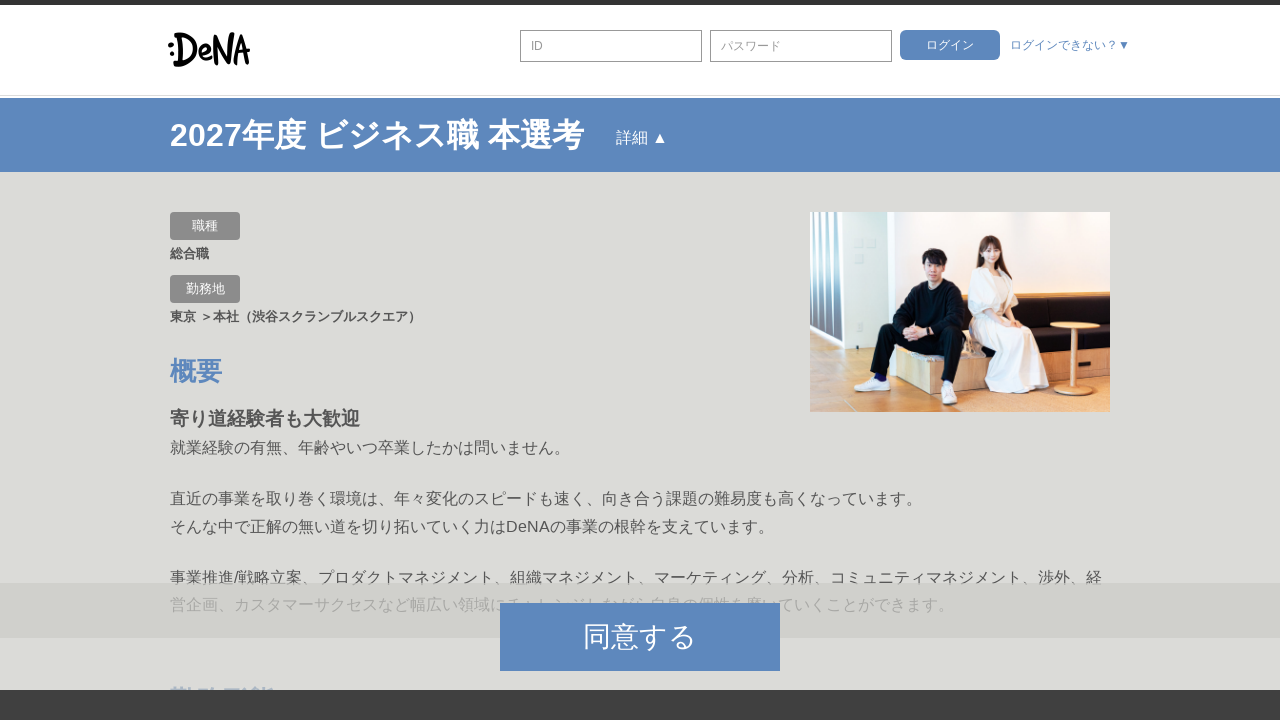

Clicked agree button at (640, 666) on #lkb_Agree
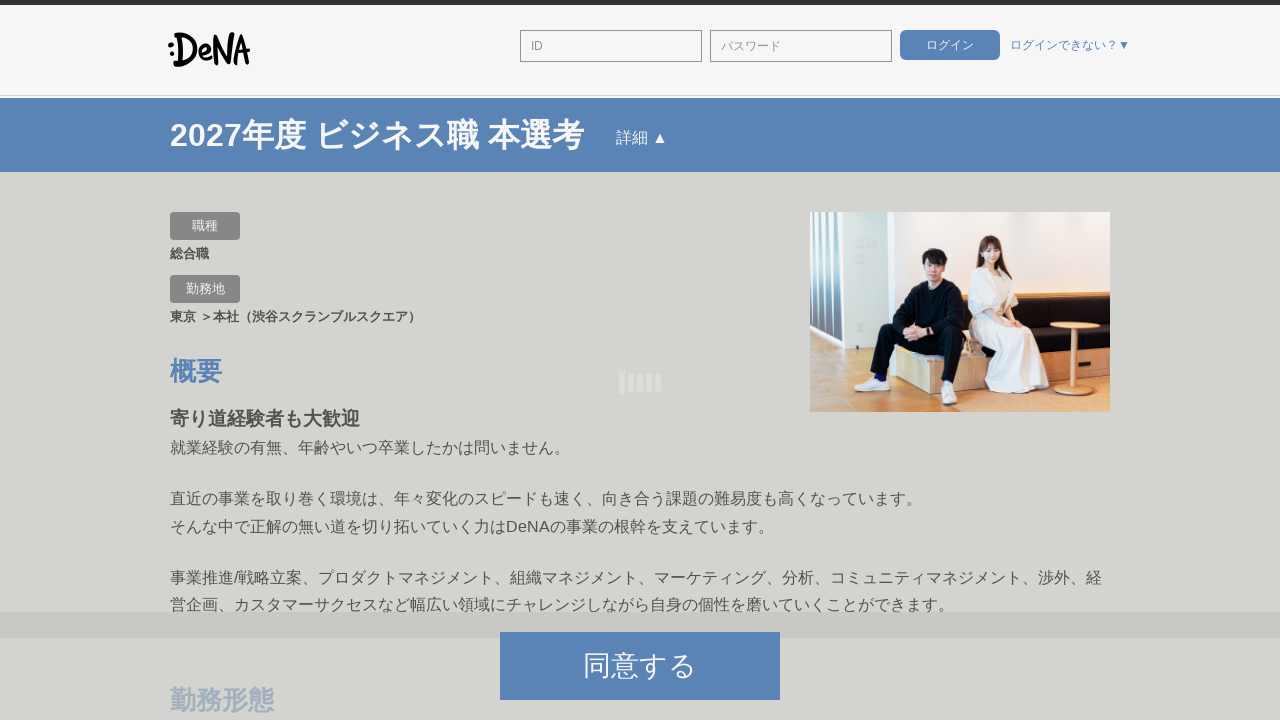

Waited 500ms for page to load
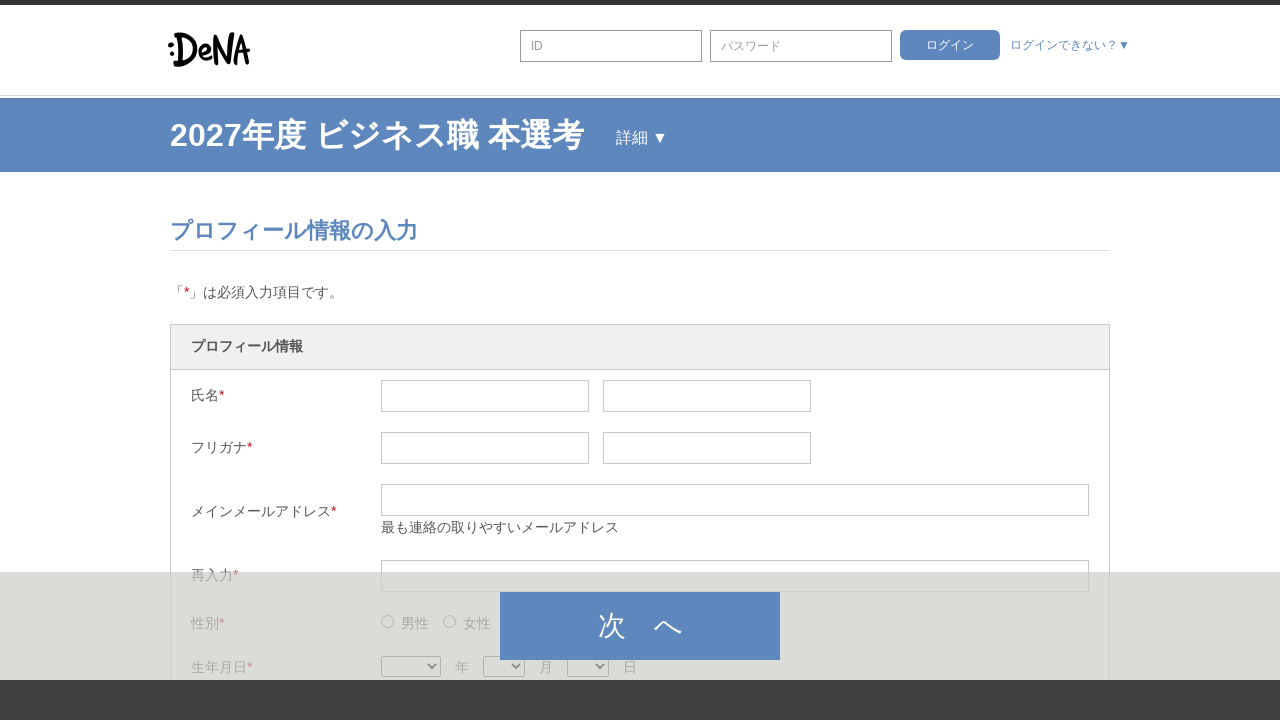

Filled last name field with '高橋' on #tbx_name1
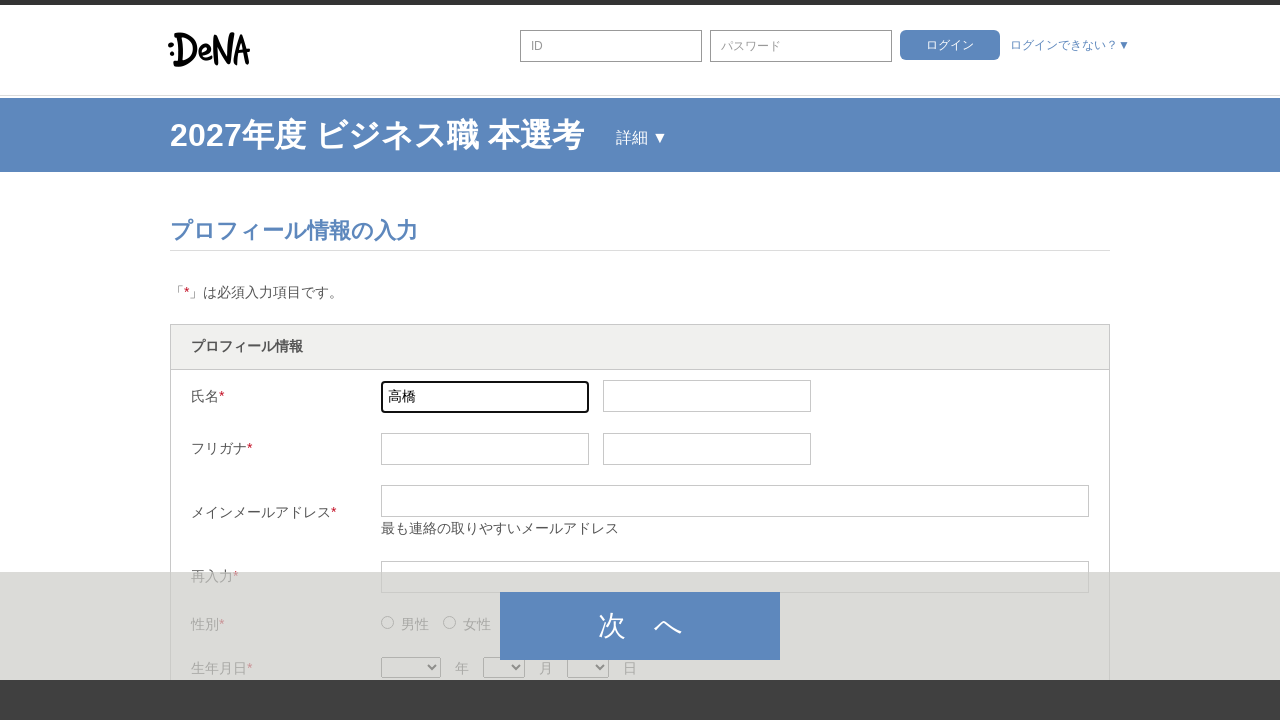

Filled first name field with 'はな' on #tbx_name2
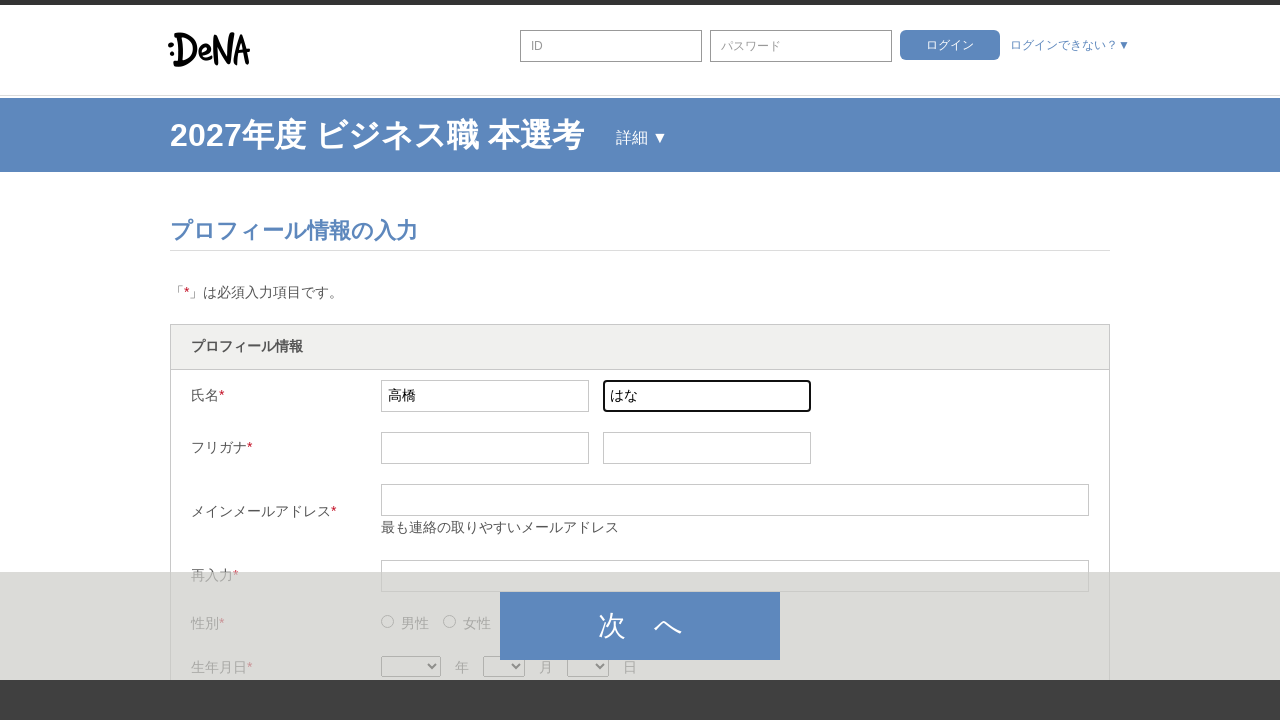

Filled last name furigana field with 'タカハシ' on #tbx_kana1
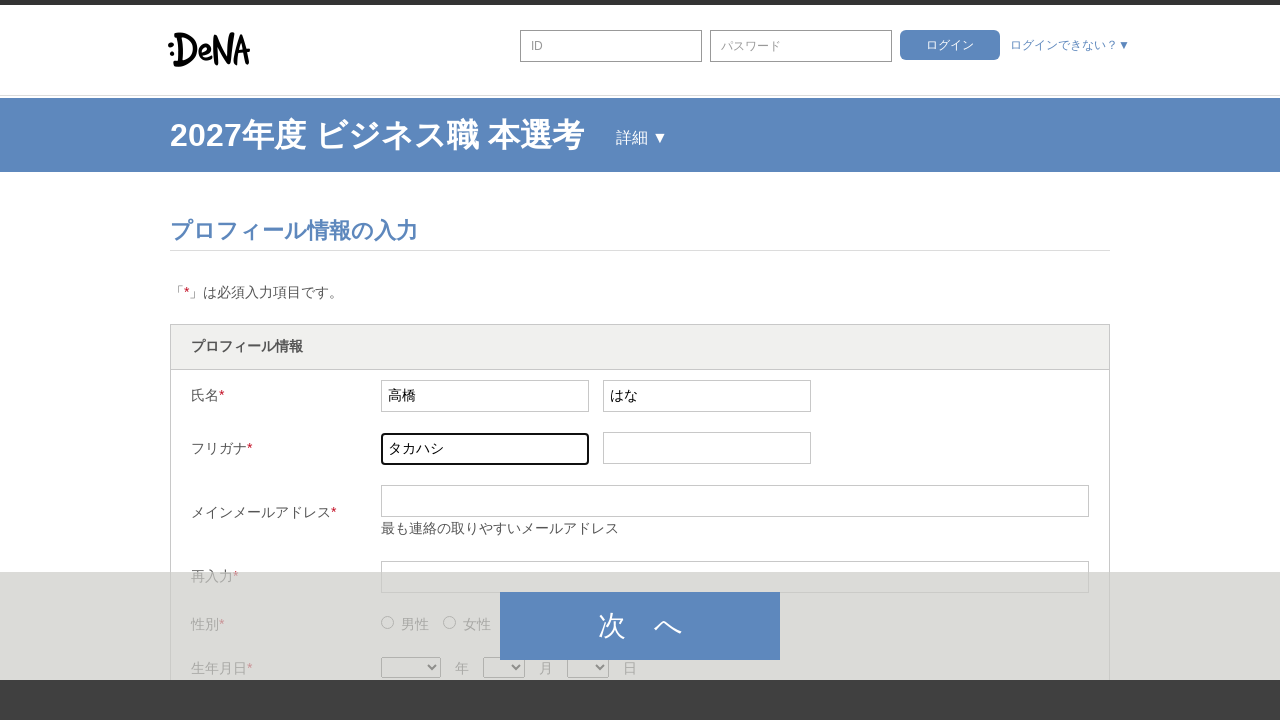

Filled first name furigana field with 'ハナ' on #tbx_kana2
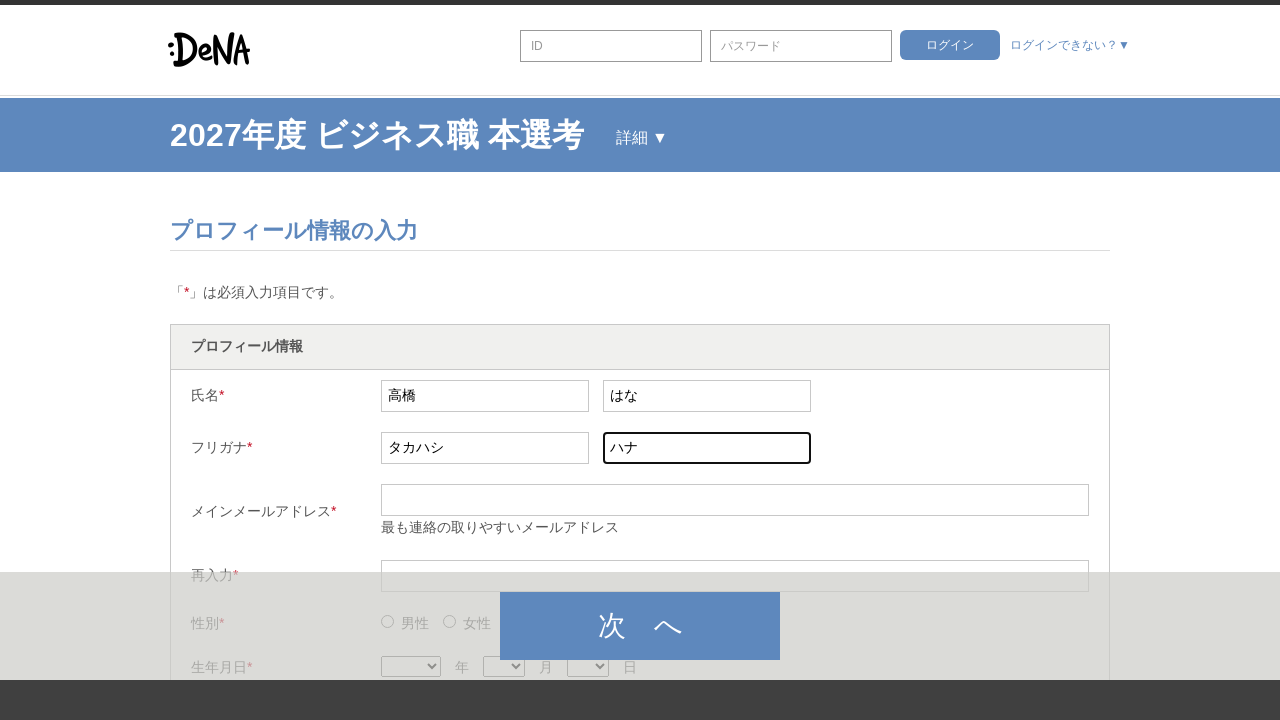

Filled primary email with 'kenji.yamamoto@example.com' on #tbx_mail
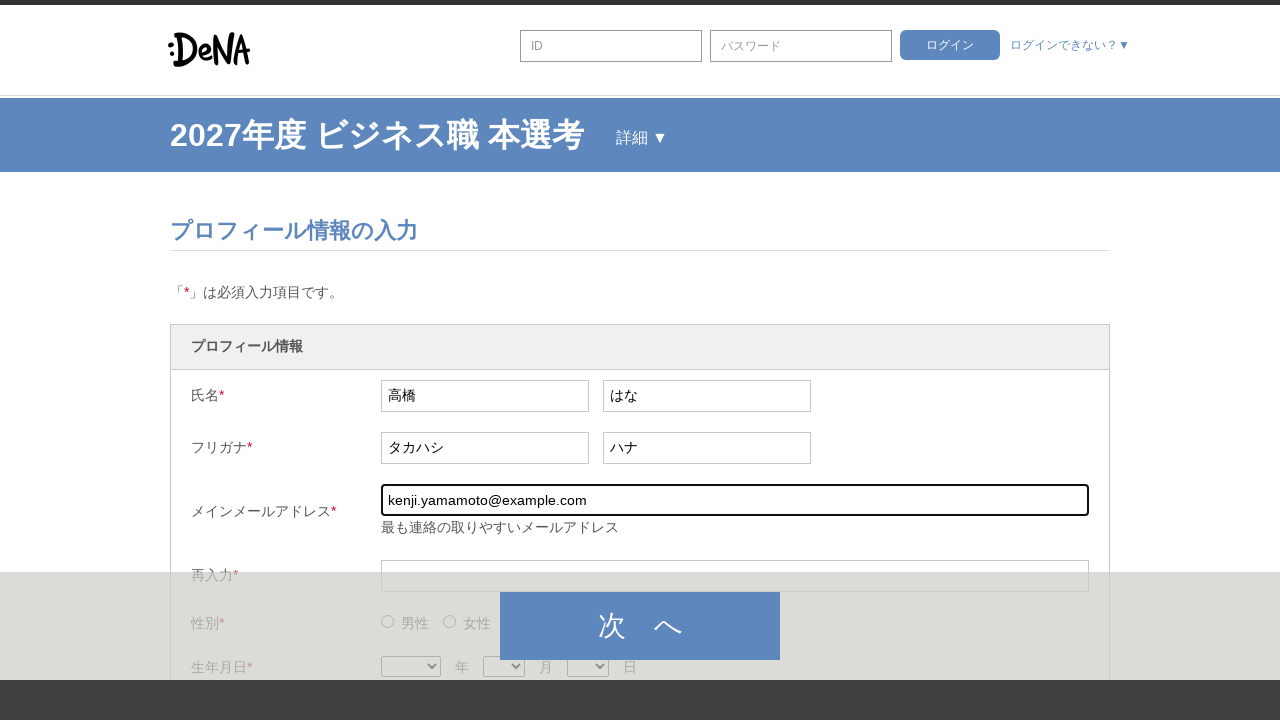

Filled email confirmation field with 'kenji.yamamoto@example.com' on #tbx_mail_R
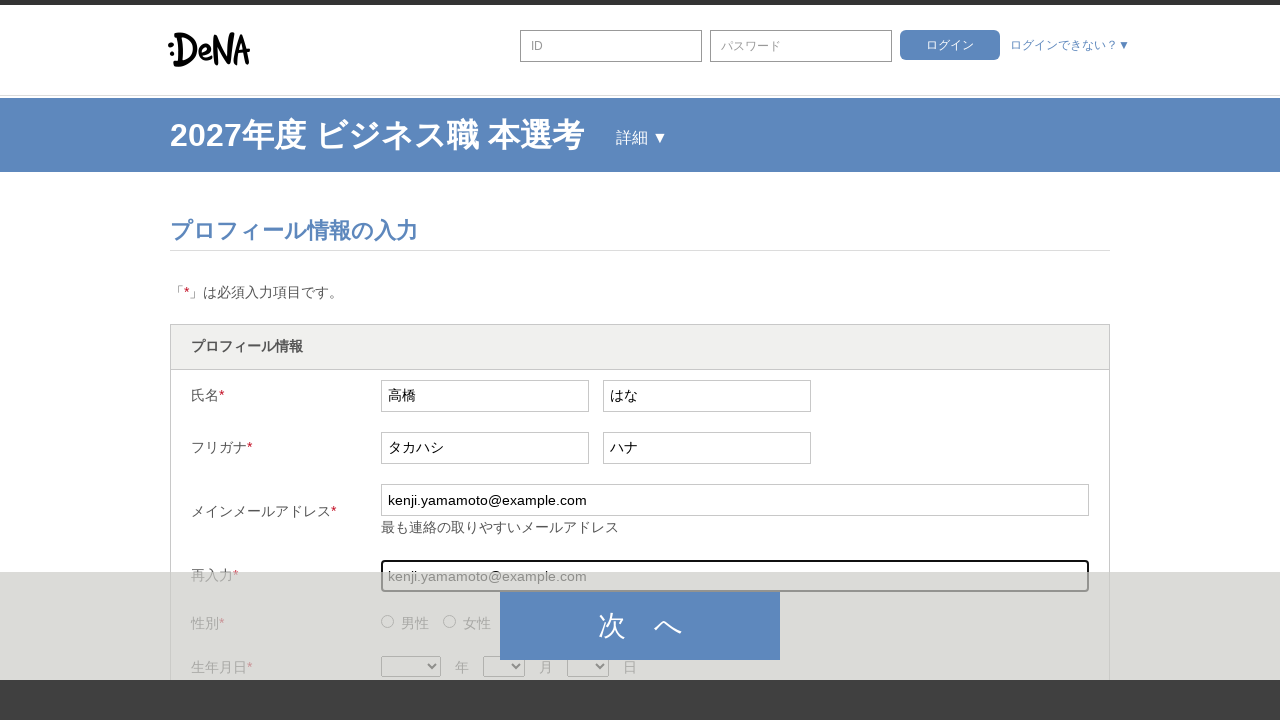

Sub email fields not found or not required on #tbx_smail
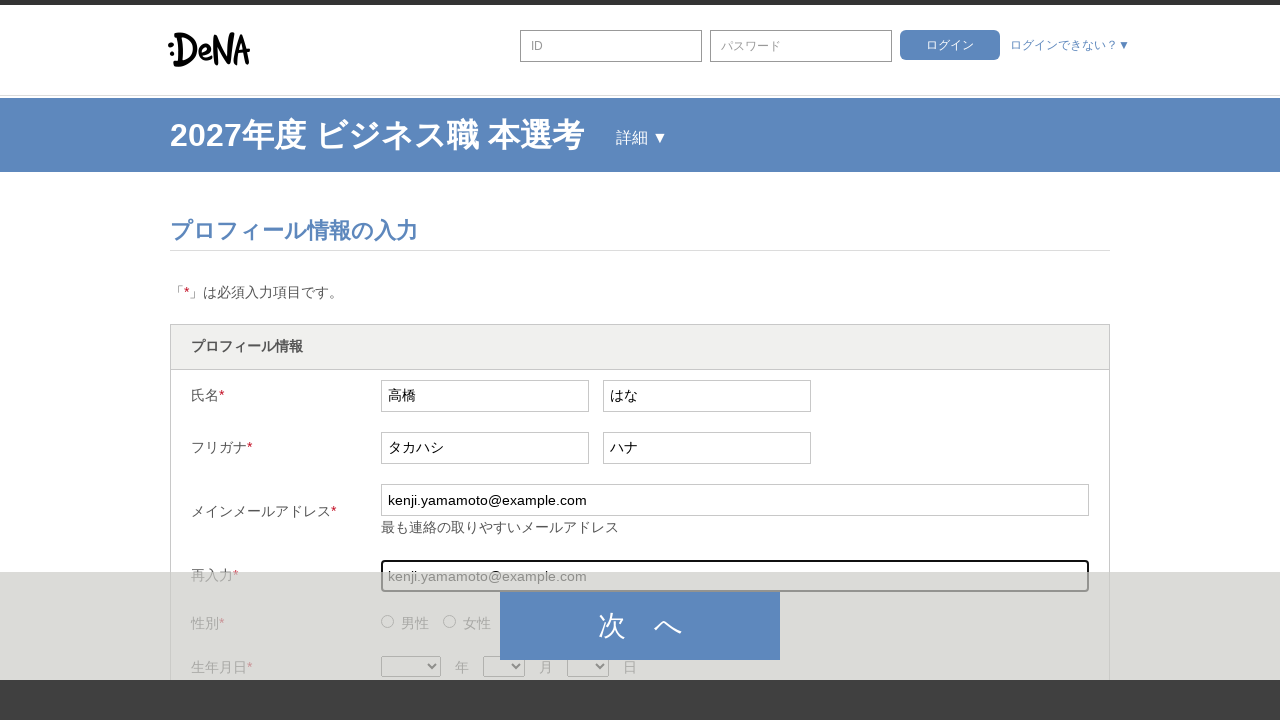

Selected birth year 2000 on #ddl_birthY
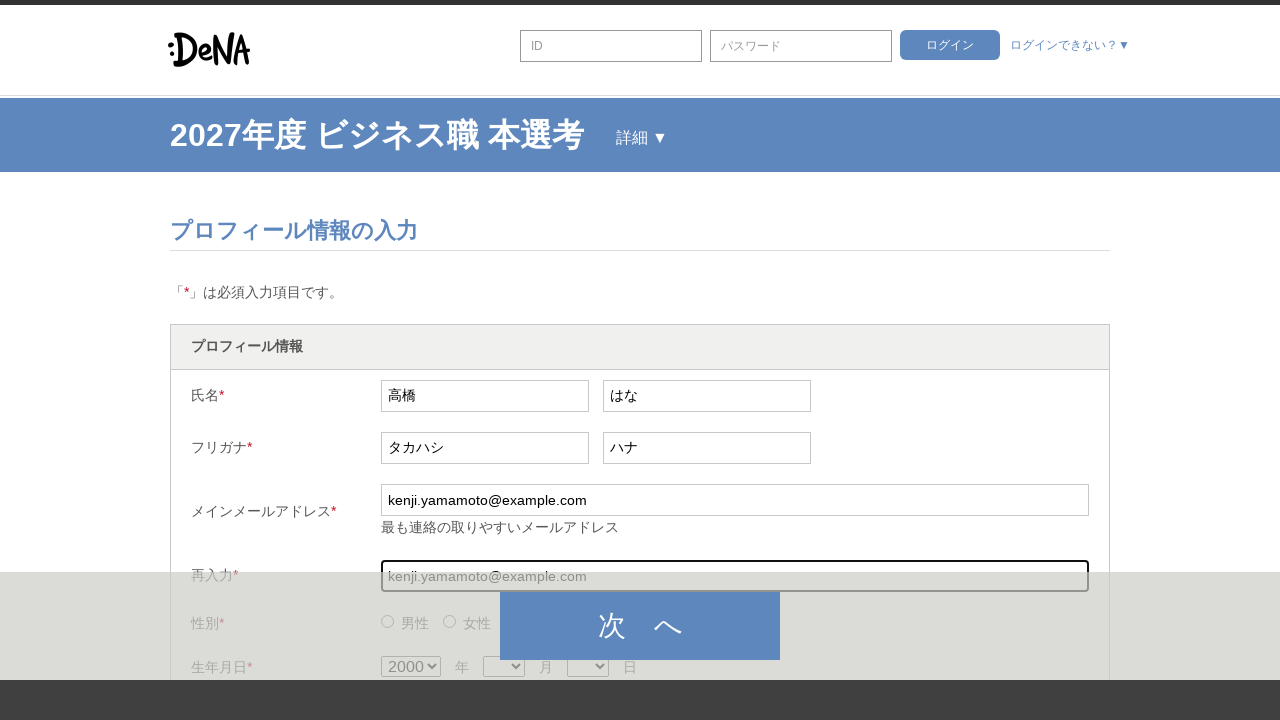

Selected birth month 1 on #ddl_birthM
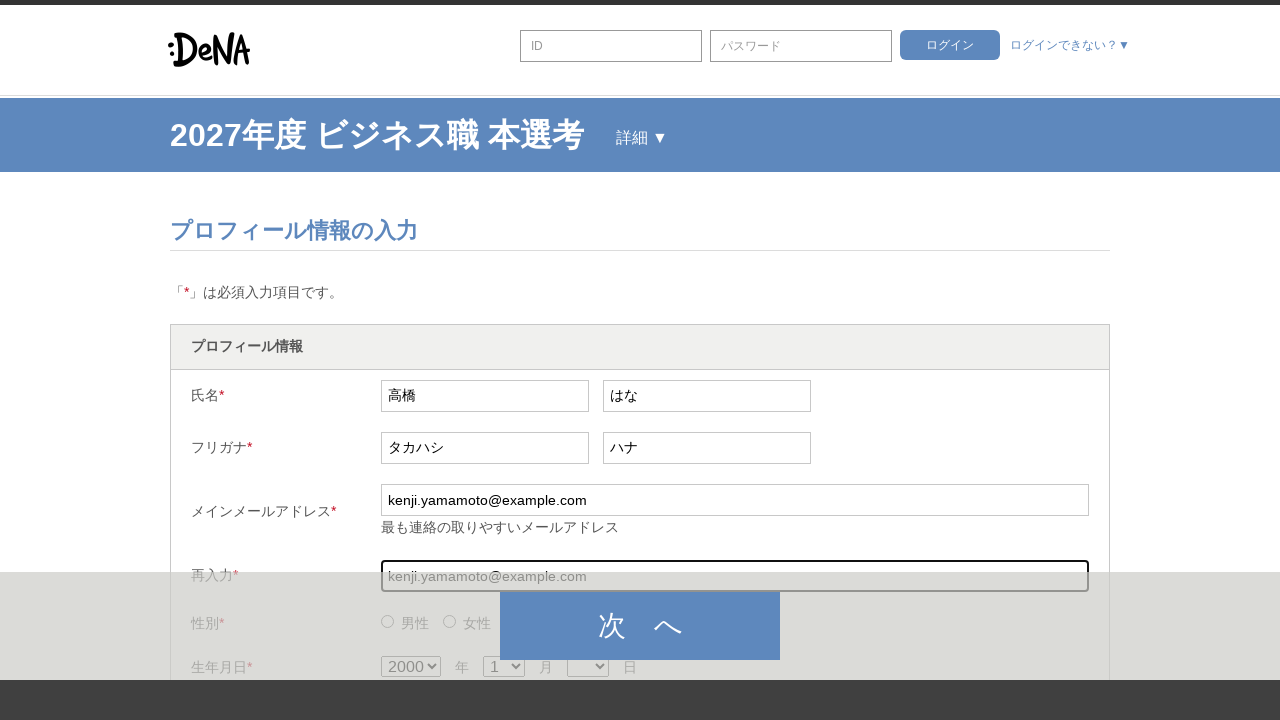

Selected birth day 15 on #ddl_birthD
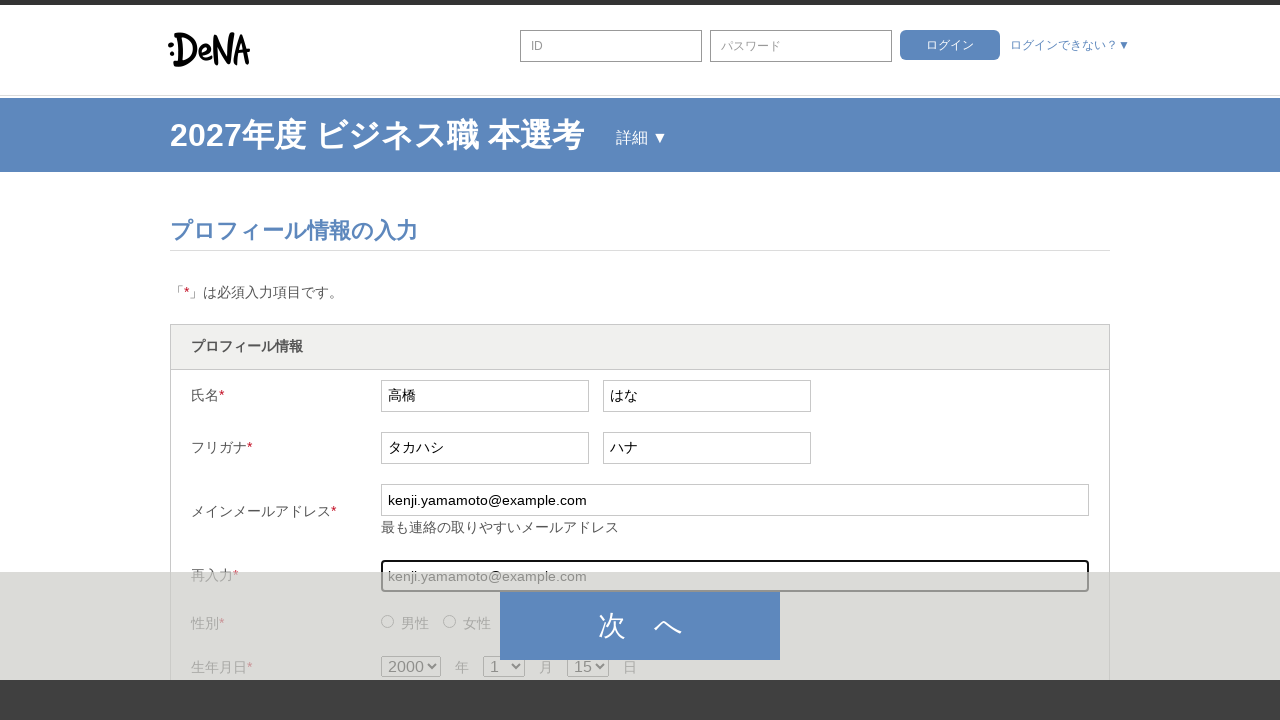

Selected graduation year 2024 on #ddl_sotsuyY
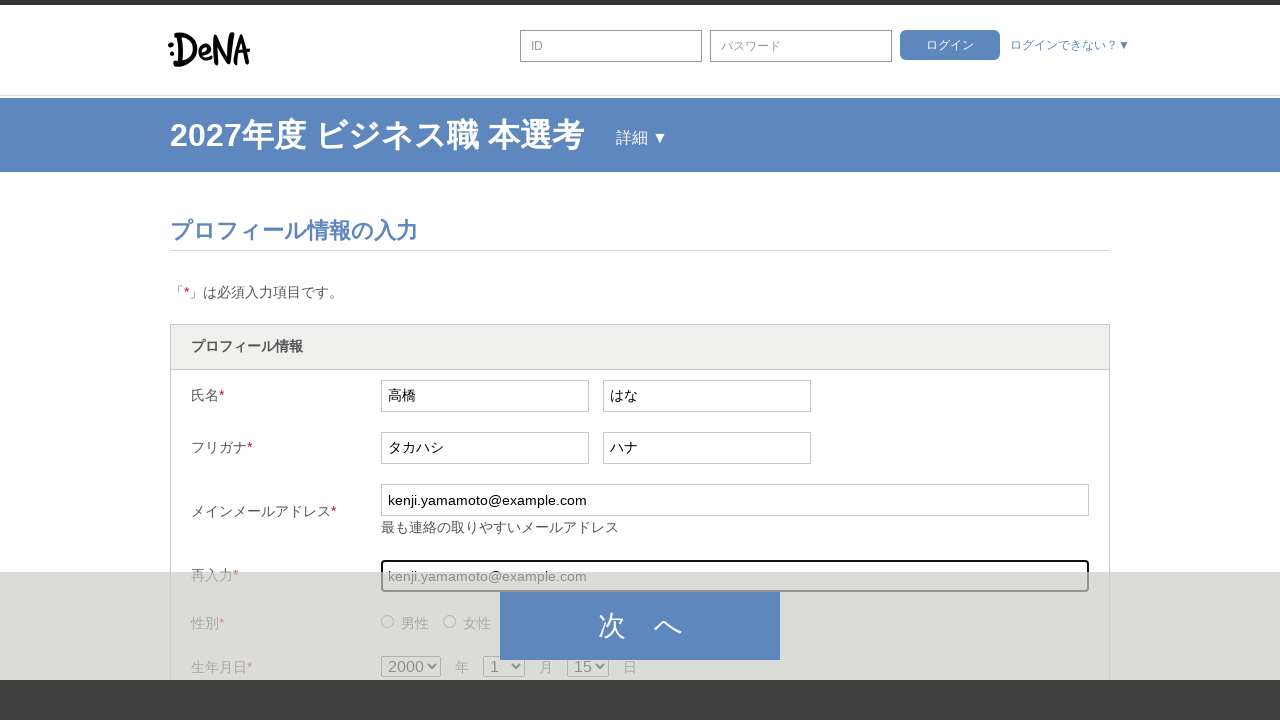

Selected graduation month 9 on #ddl_sotsuyM
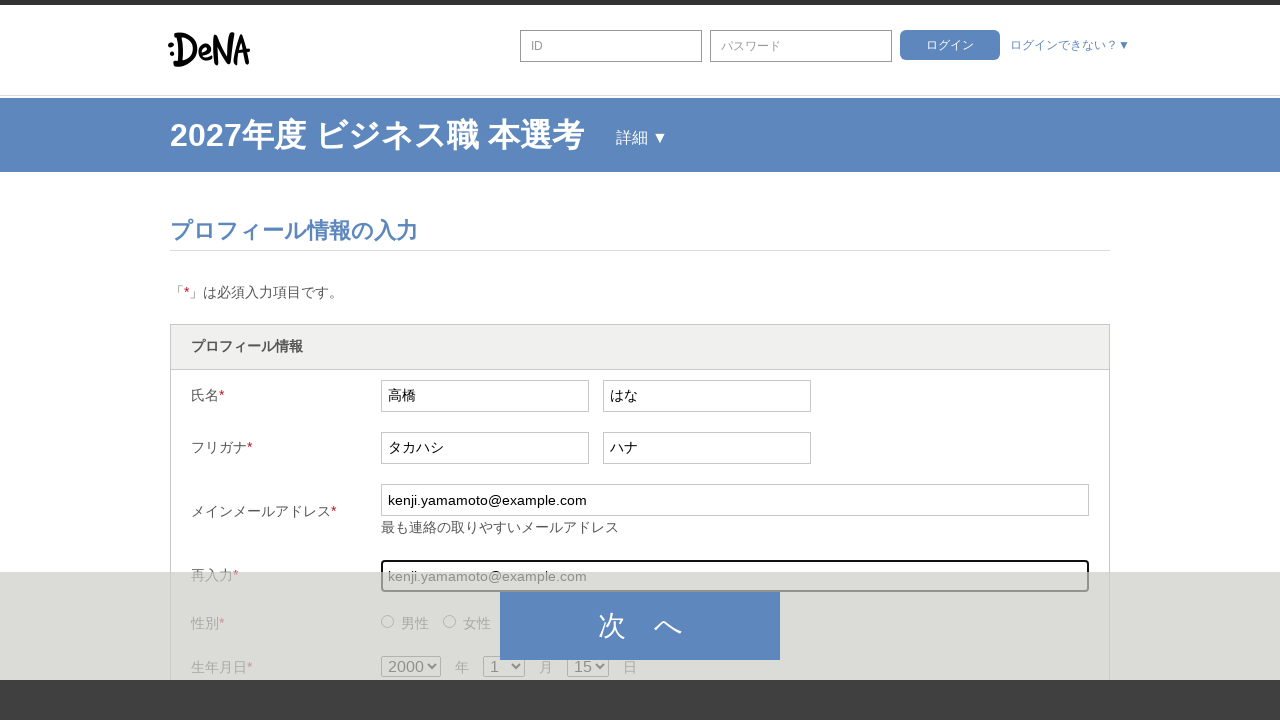

Selected graduation status '卒業予定' (expected graduation) on #ddl_sotsuk
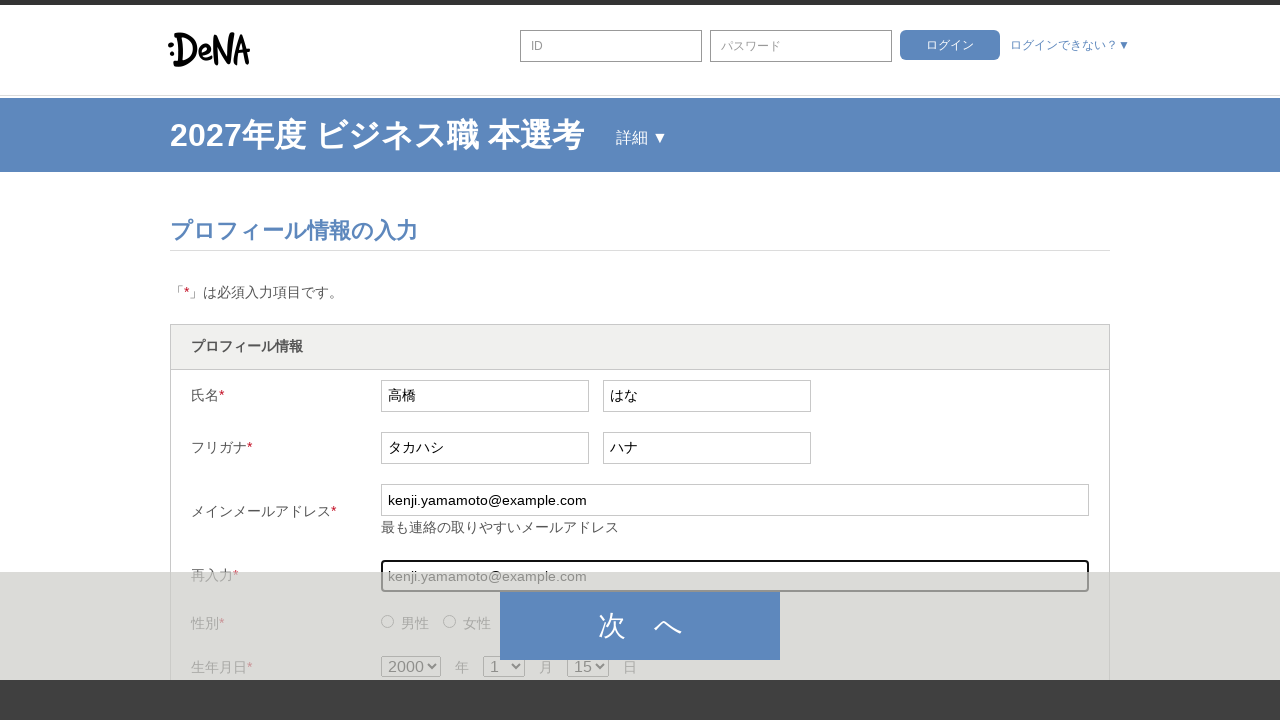

Mobile phone fields (keitai format) not found on #tbx_keitai1
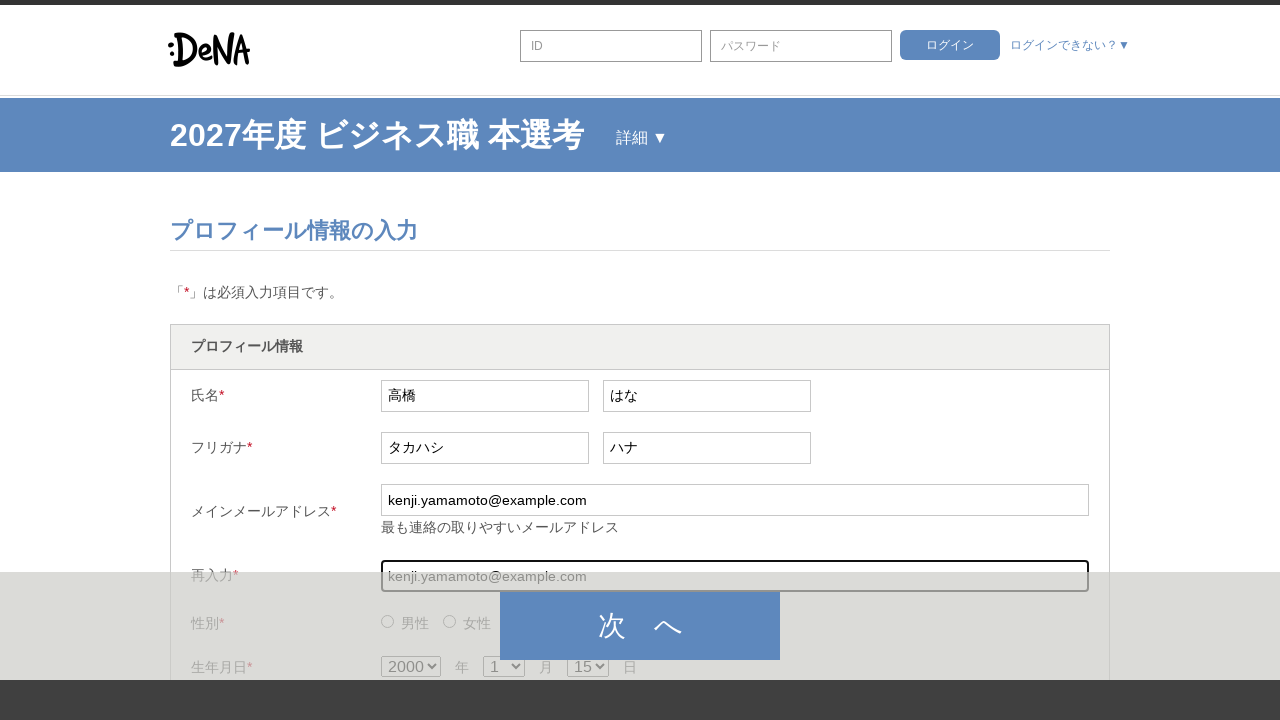

Filled telephone area code '010' on #tbx_tel11
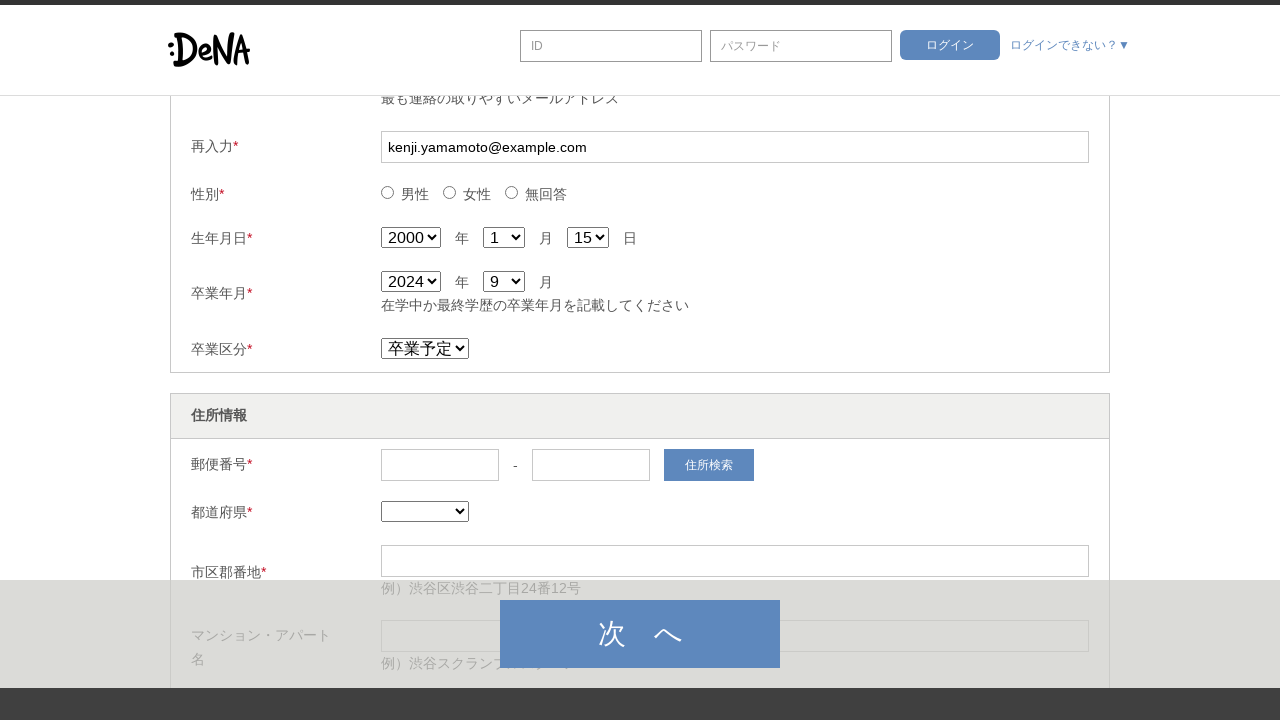

Filled telephone middle digits '1234' on #tbx_tel12
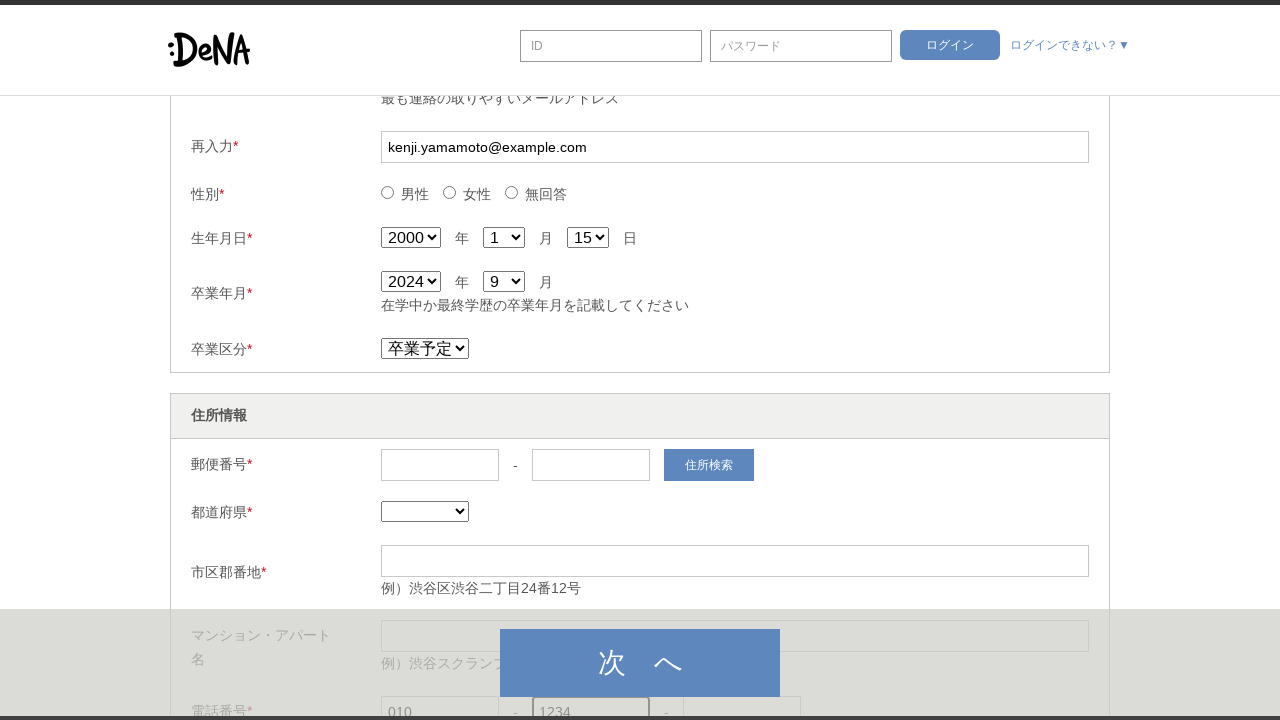

Filled telephone last digits '5678' on #tbx_tel13
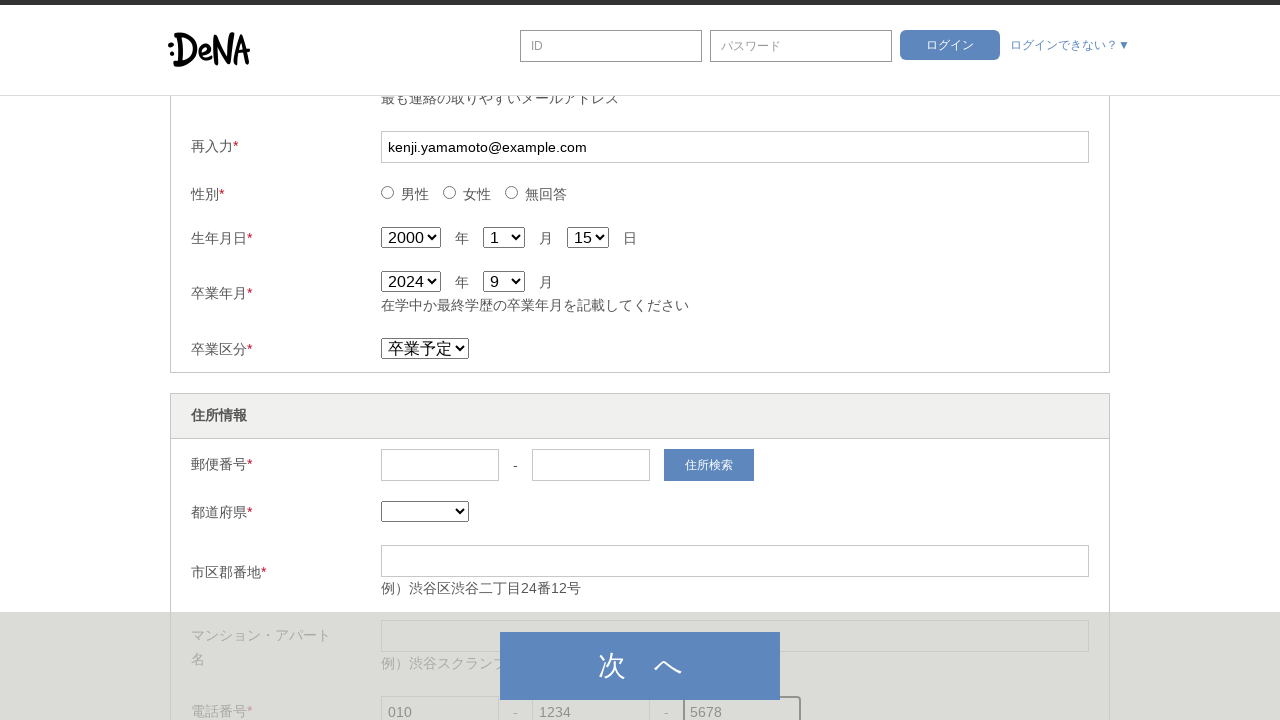

Selected gender as female
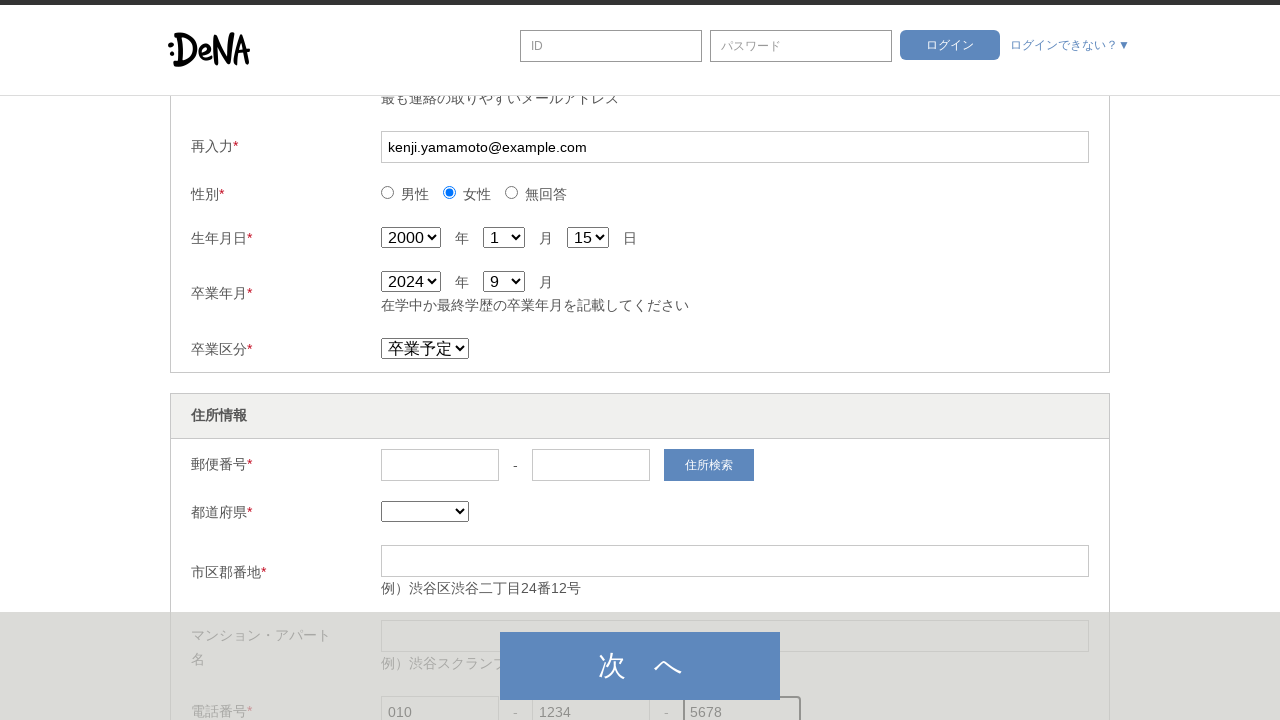

Filled postal code first part '100' on #tbx_zip1
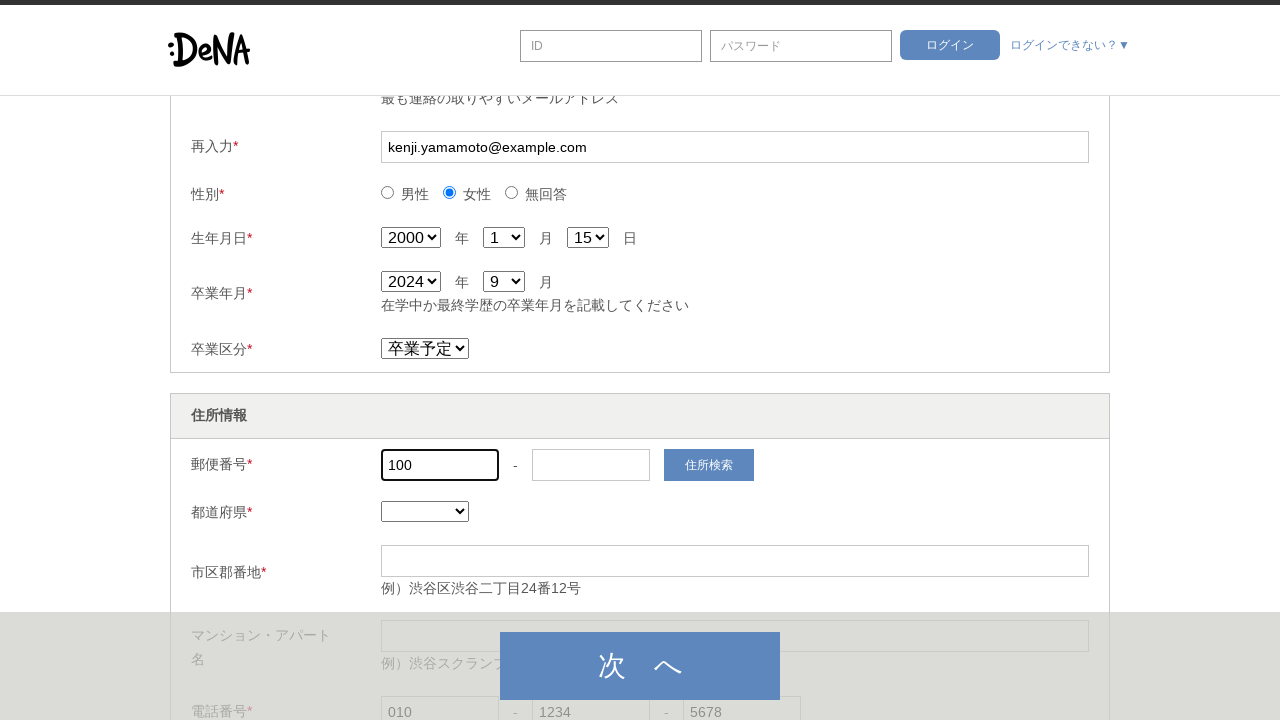

Filled postal code second part '0001' on #tbx_zip2
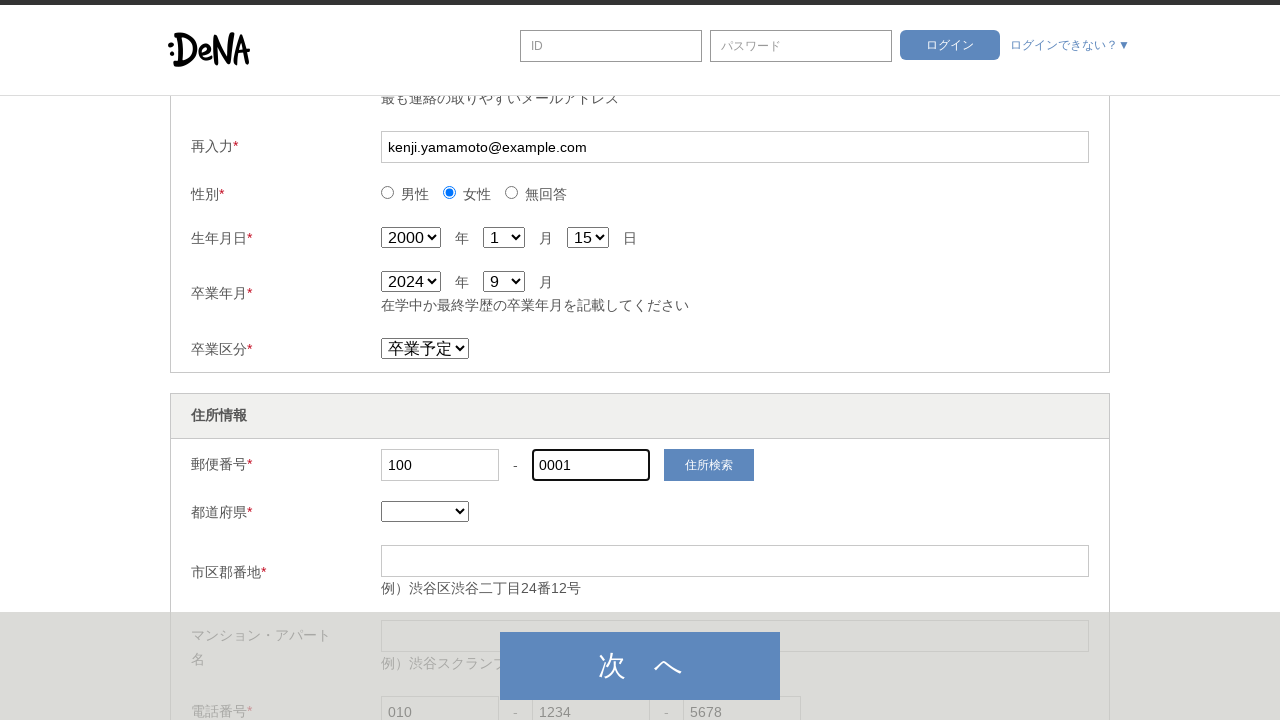

Selected prefecture '東京都' (Tokyo) on #ddl_ken
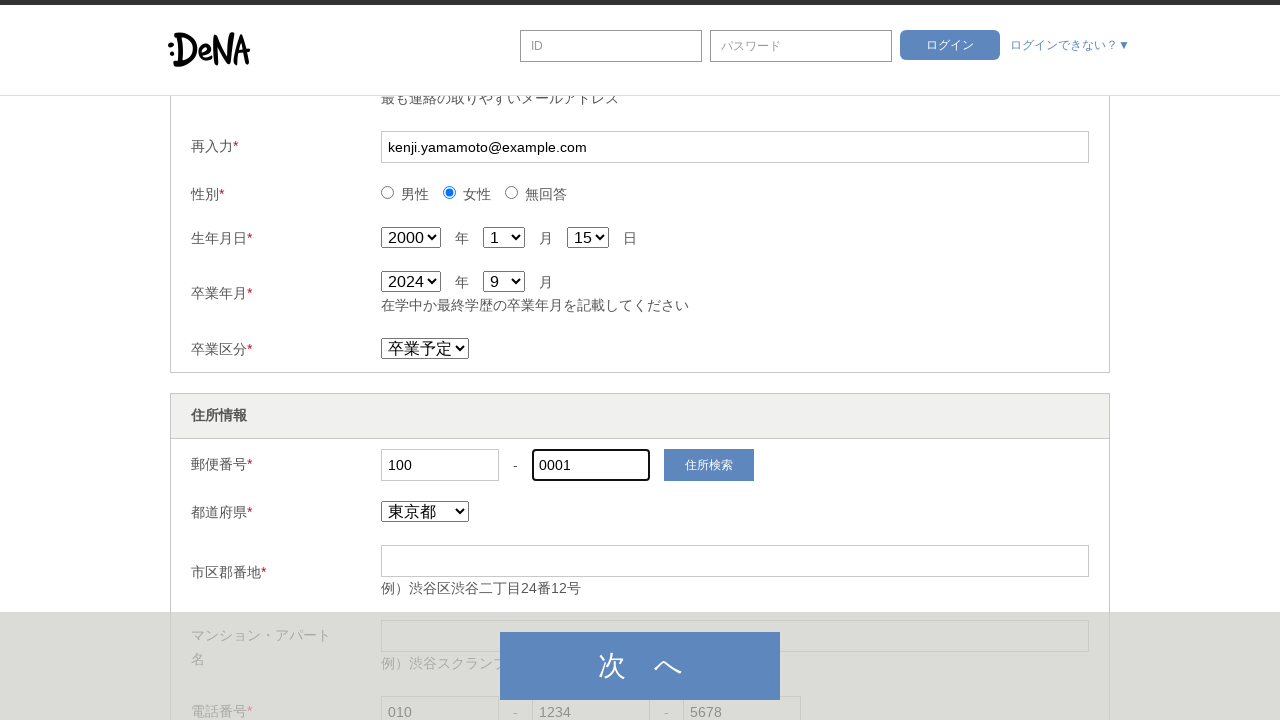

Filled address line 1 '千代田区千代田1-1' on #tbx_addr1
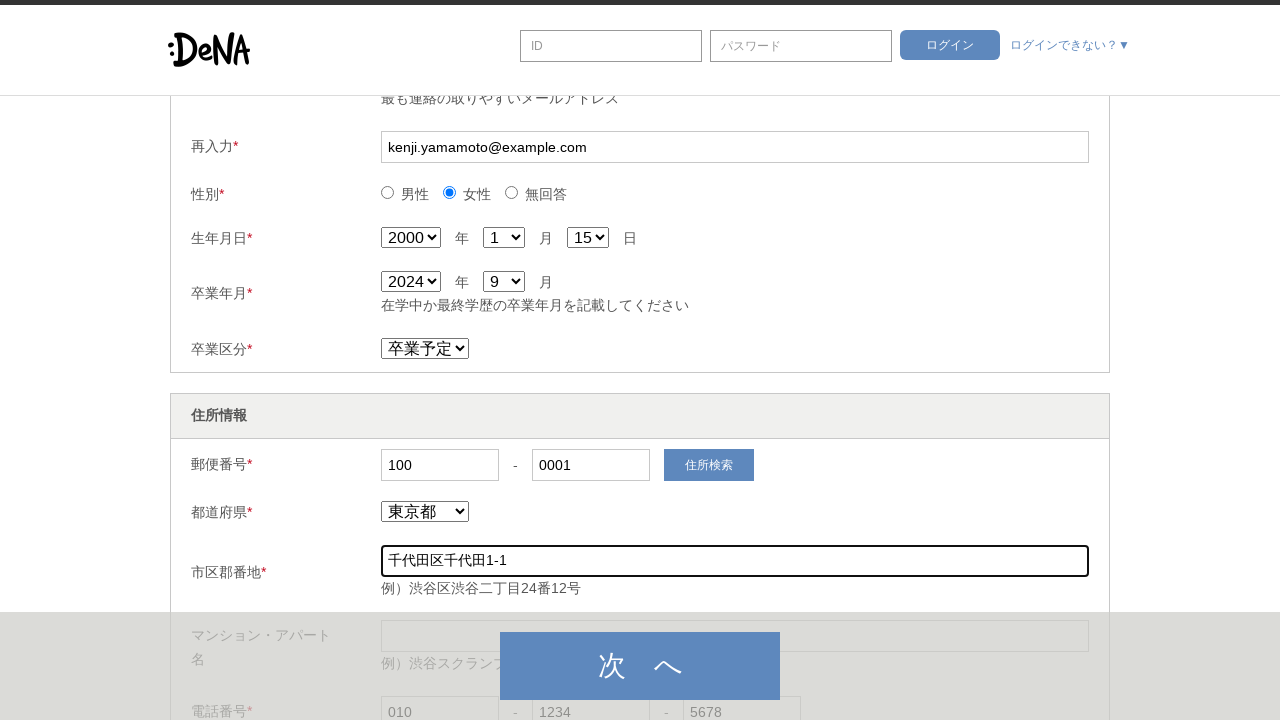

Filled address line 2 '日本アパート201号' on #tbx_addr2
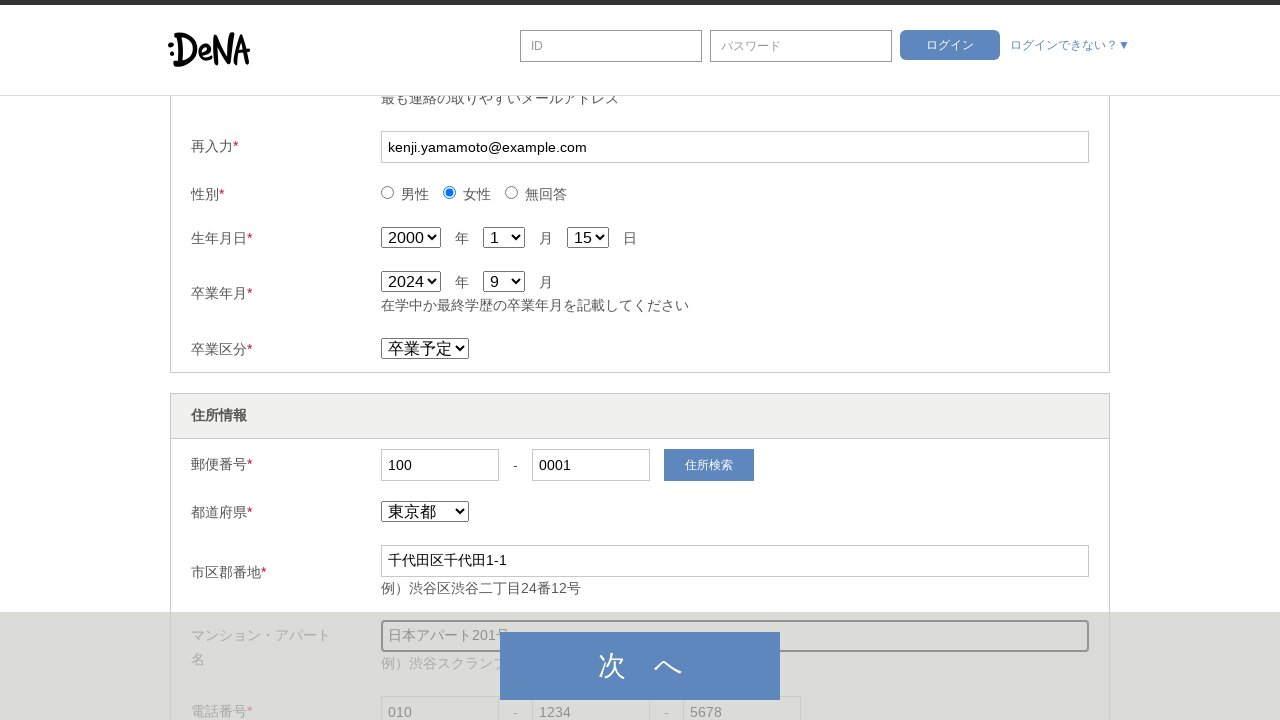

Address fields not found or incomplete
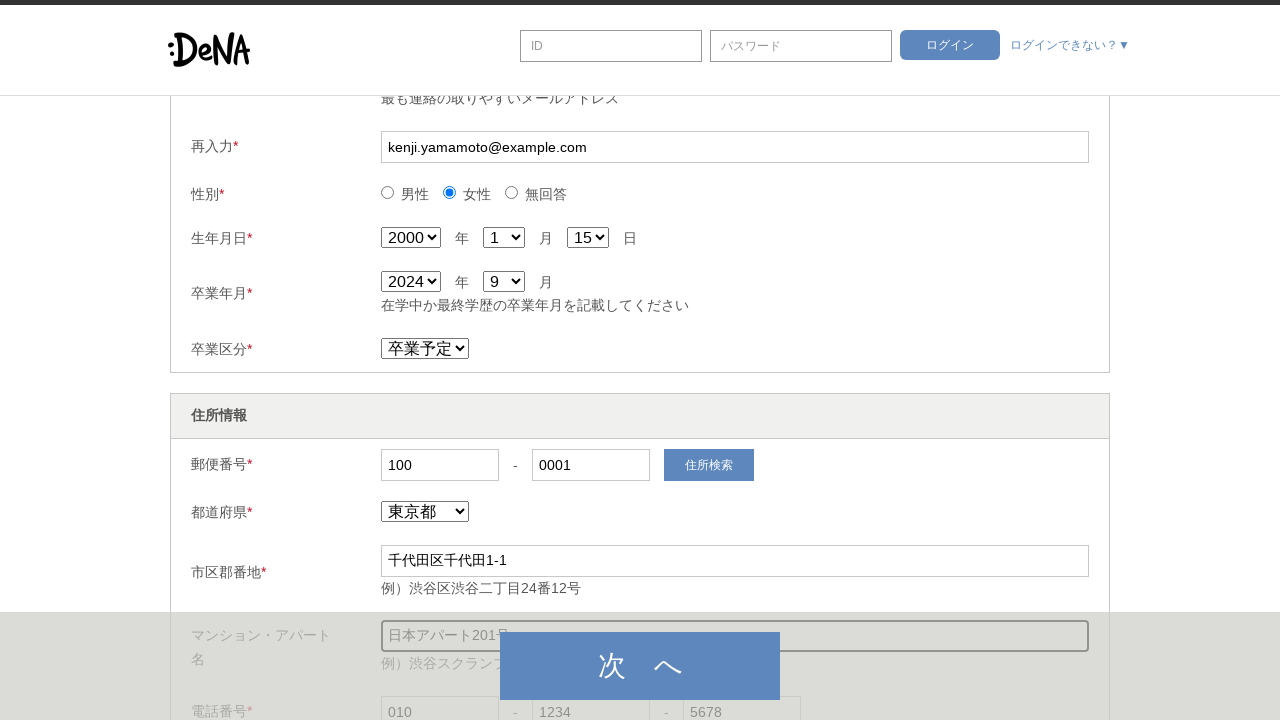

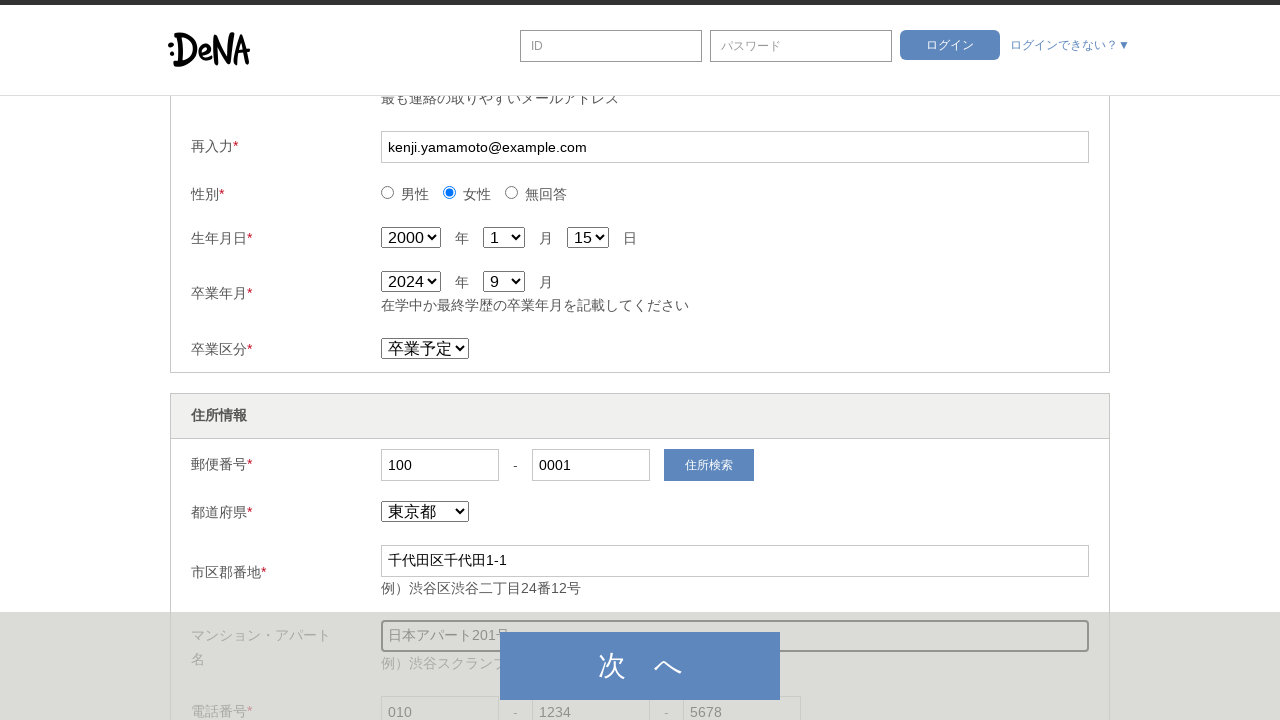